Tests right-click context menu functionality by right-clicking on a button, selecting the "Paste" option from the context menu, and accepting the resulting alert dialog.

Starting URL: https://swisnl.github.io/jQuery-contextMenu/demo.html

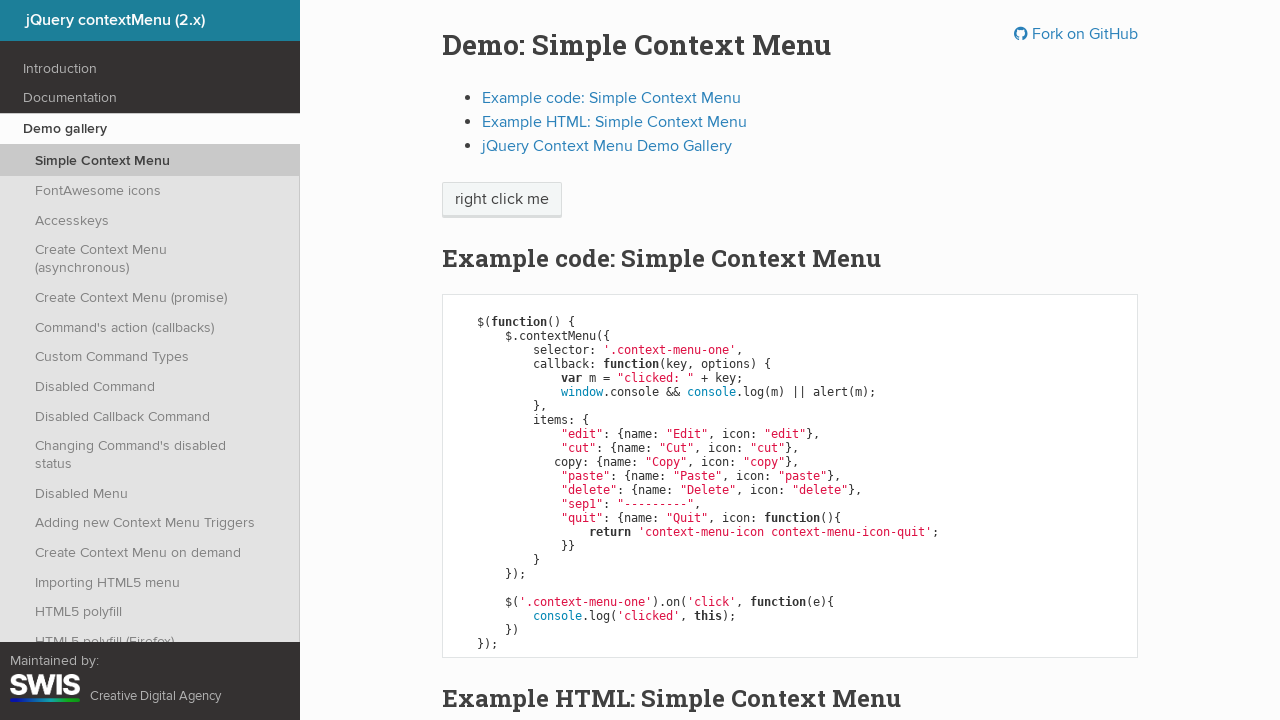

Right-click button is visible and ready
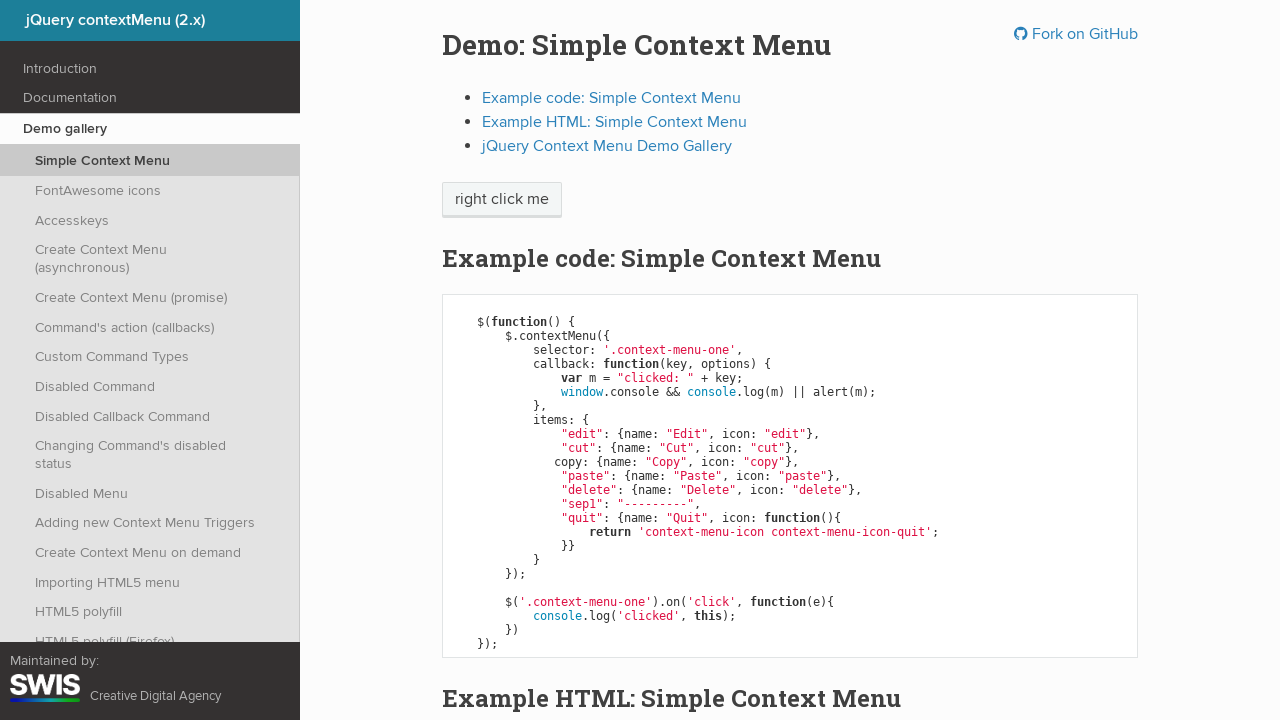

Right-clicked on the context menu trigger button at (502, 200) on span.context-menu-one.btn.btn-neutral
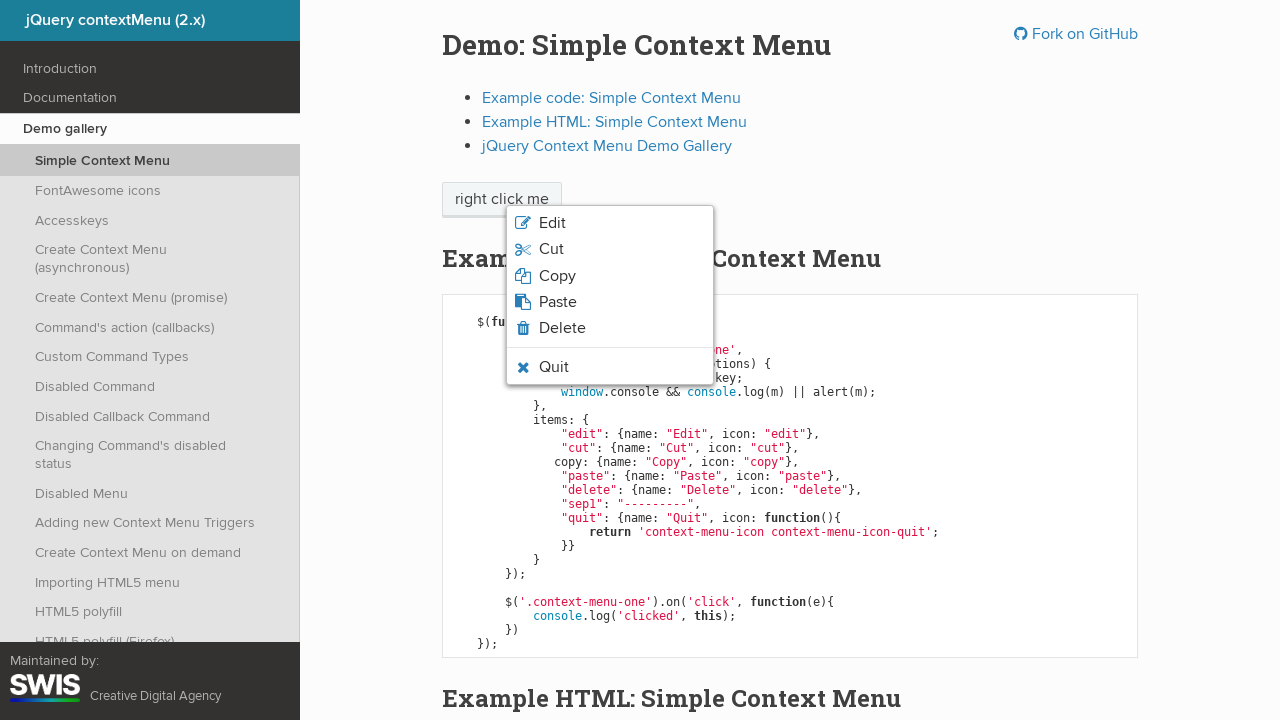

Context menu appeared on the page
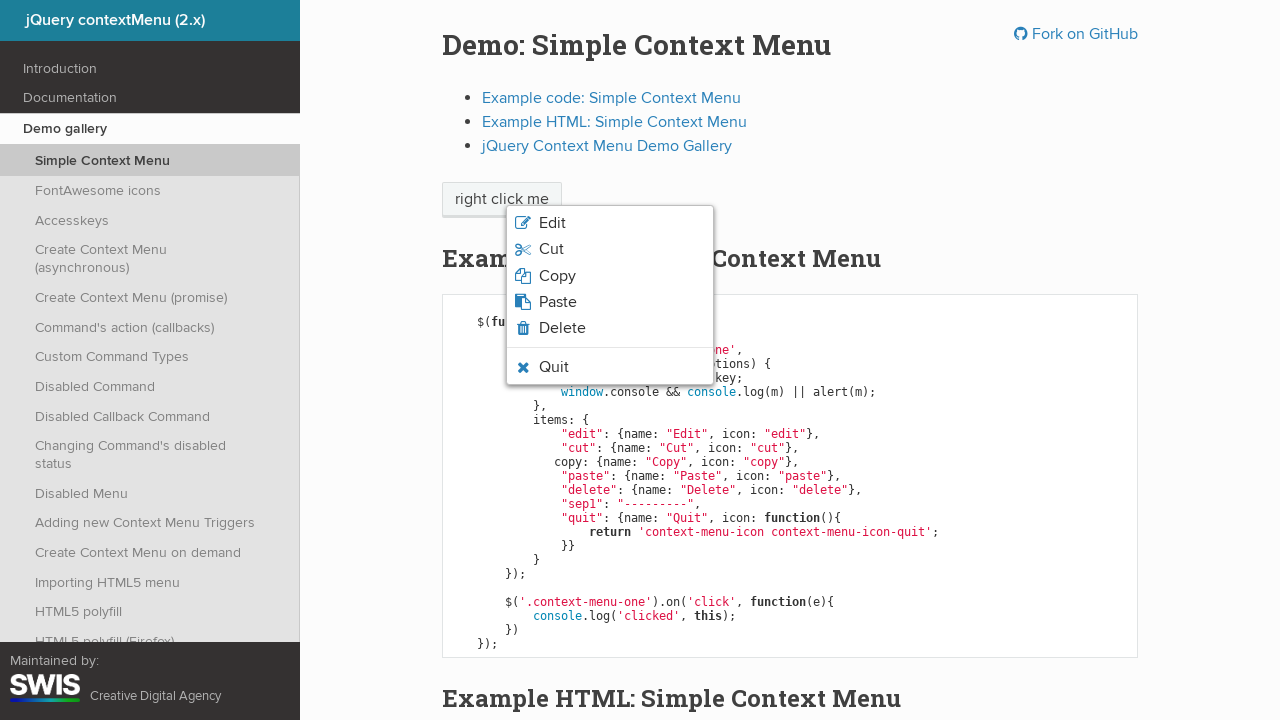

Clicked on 'Paste' option in the context menu at (558, 302) on ul.context-menu-list span:text('Paste')
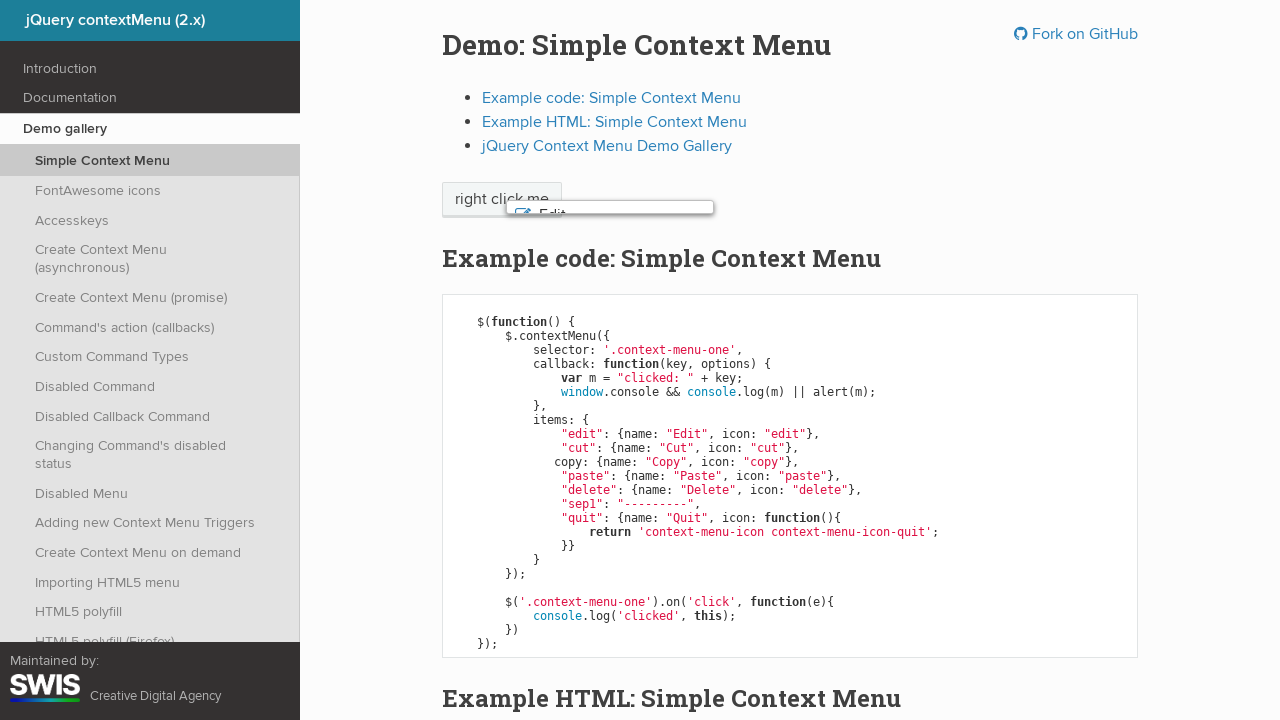

Alert dialog handler registered and accepted
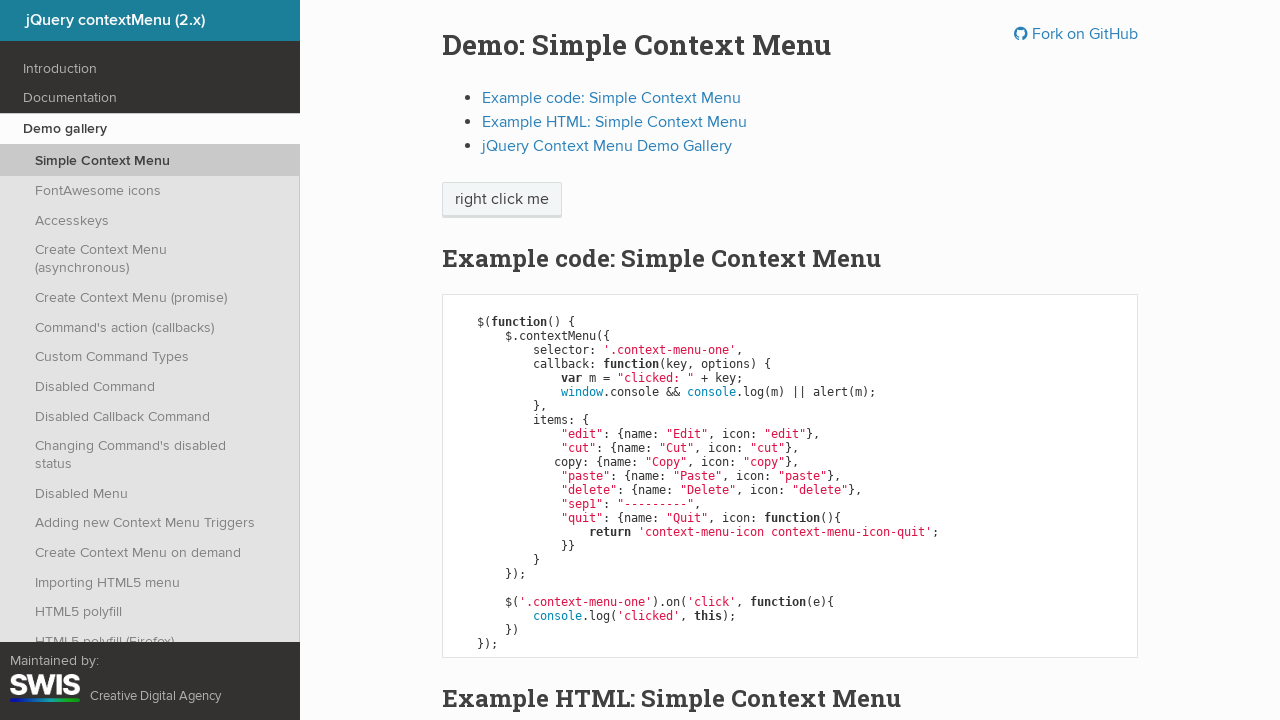

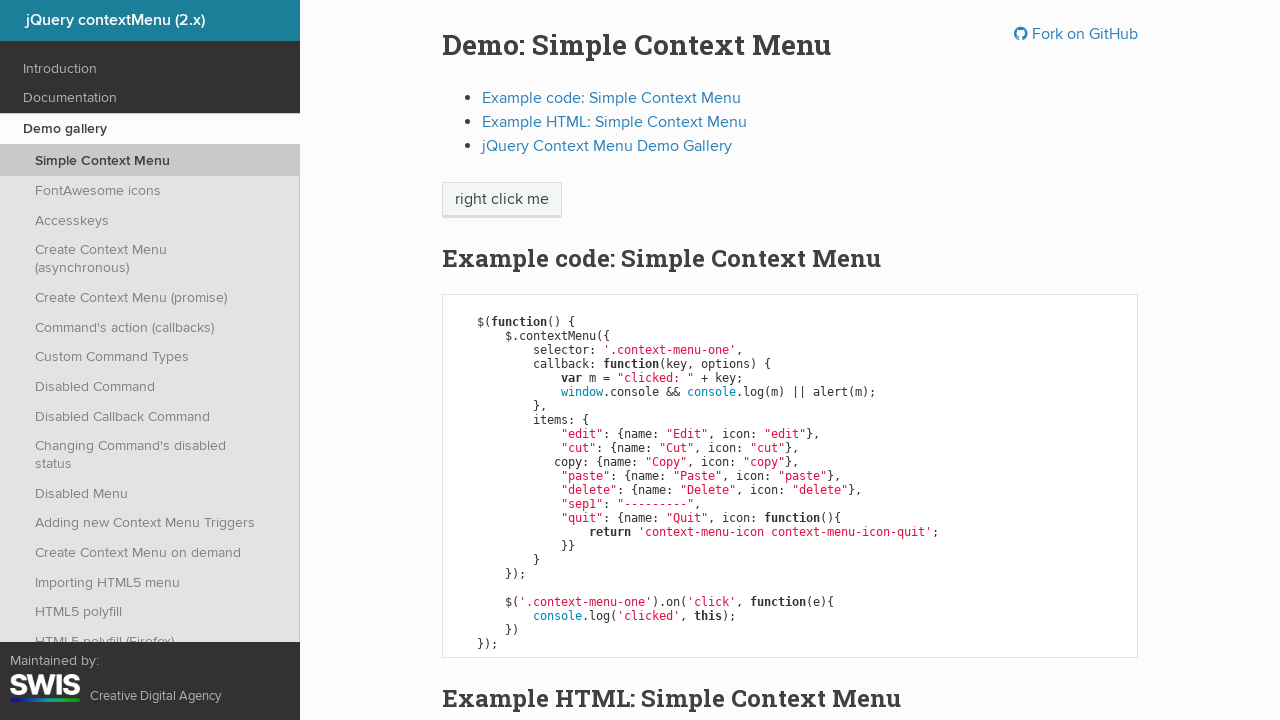